Tests navigation between different sections of the Kitchen demo app, including scrolling, clicking links, and switching between browser tabs

Starting URL: https://kitchen.applitools.com/

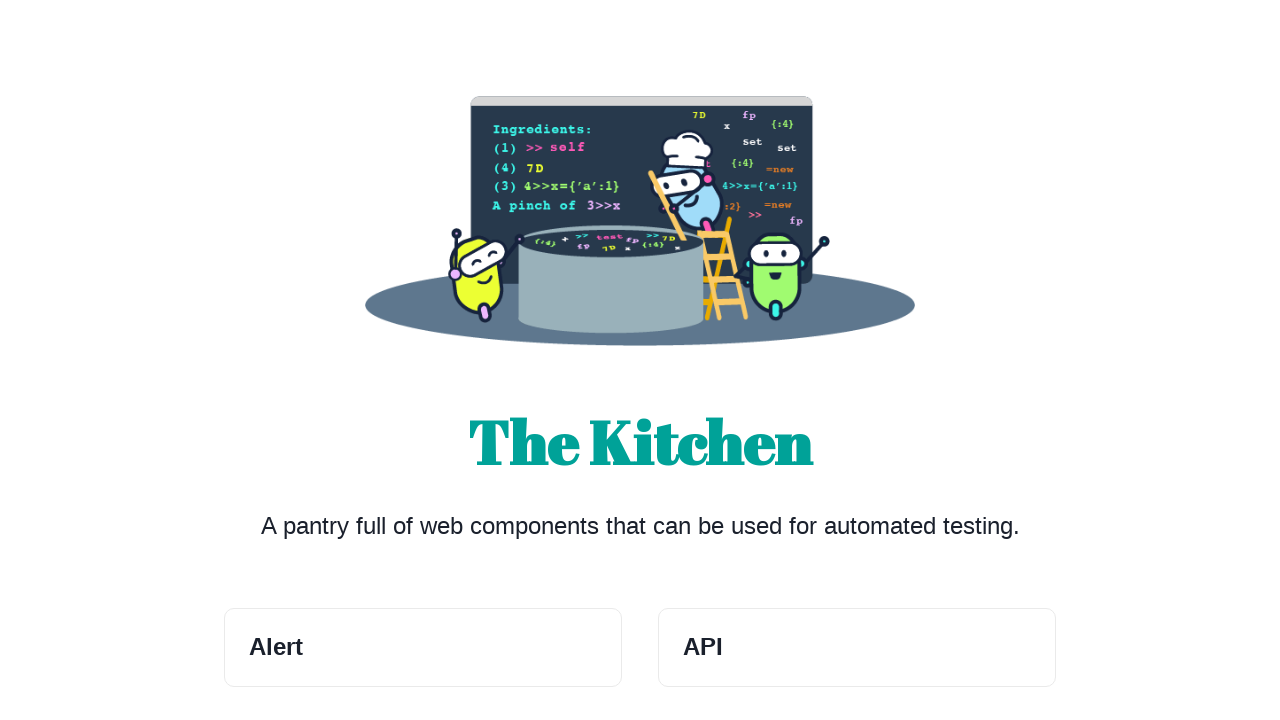

Scrolled down the page by 400 pixels
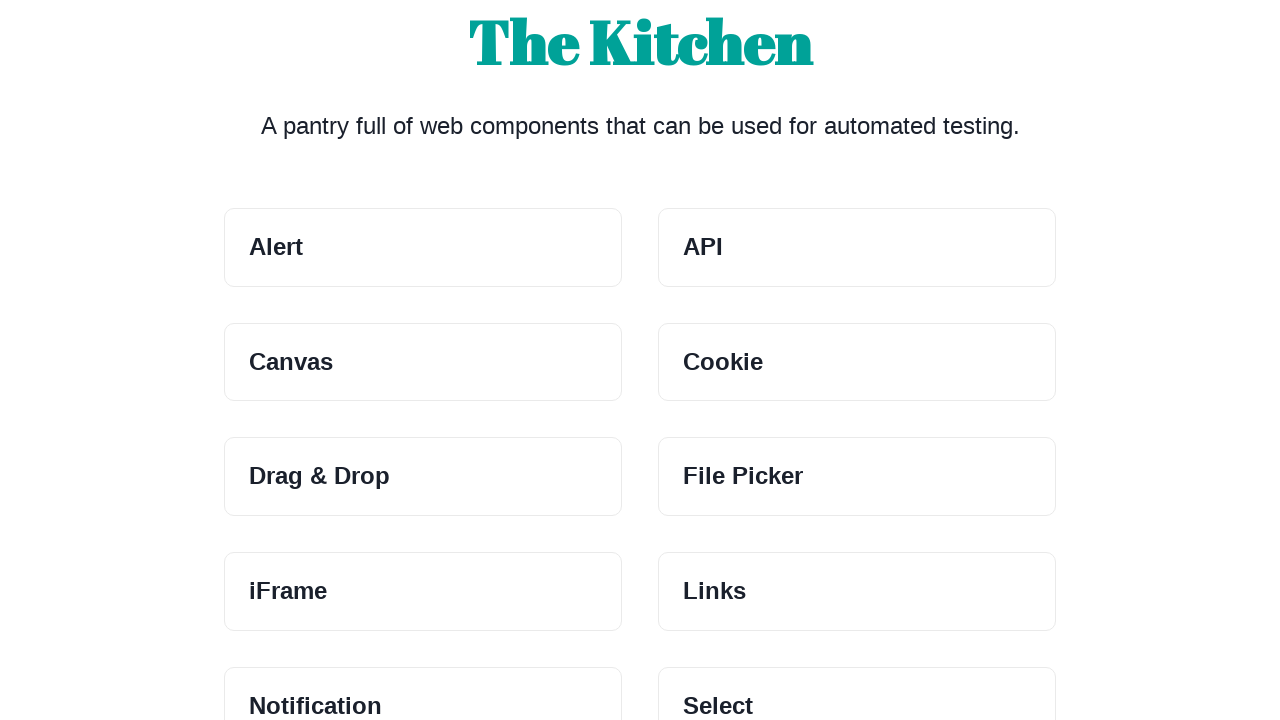

Clicked on the Links section at (857, 592) on xpath=//h3[.='Links']
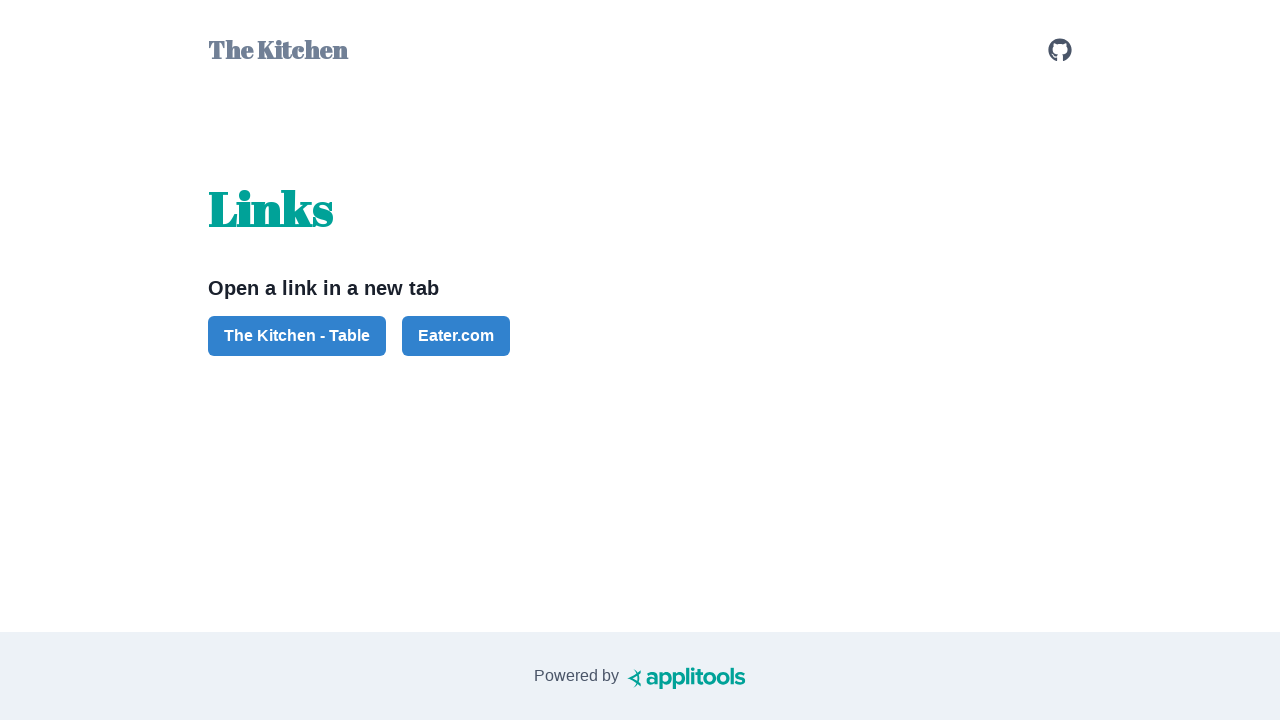

Clicked on 'The Kitchen - Table' link and new tab opened at (297, 336) on xpath=//a[.='The Kitchen - Table']
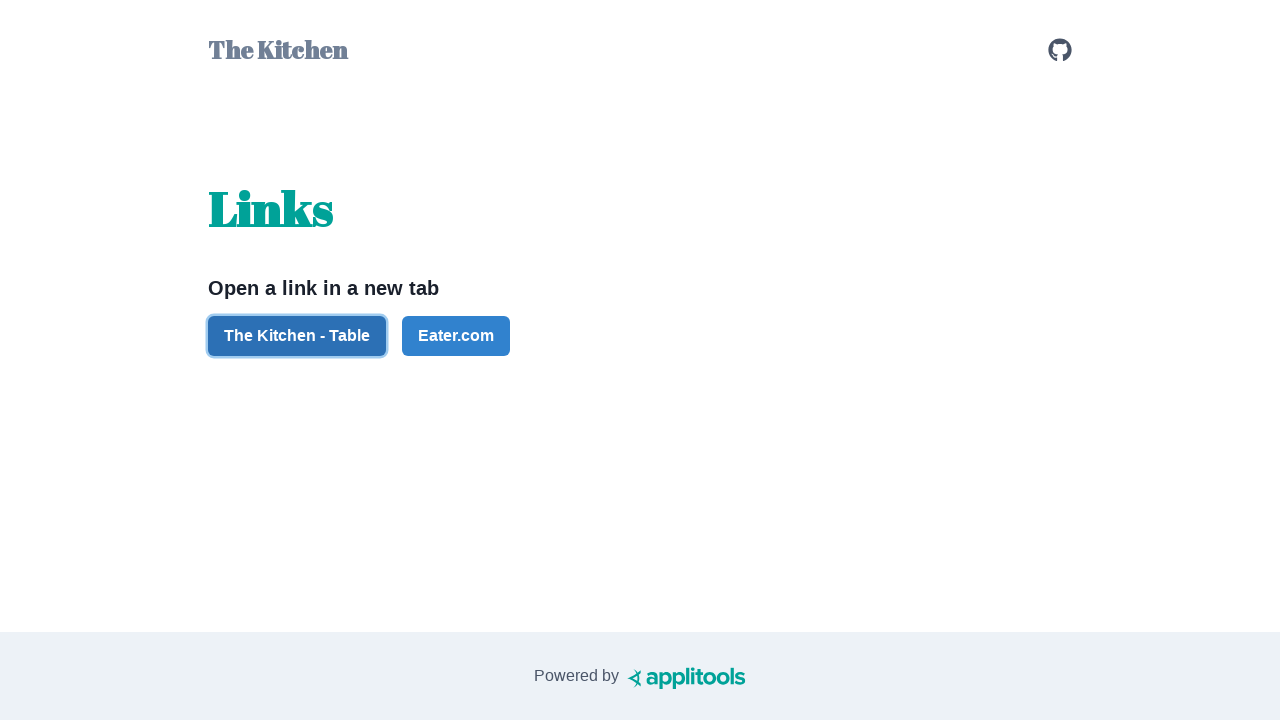

Switched to new tab and verified fruits-vegetables element is displayed
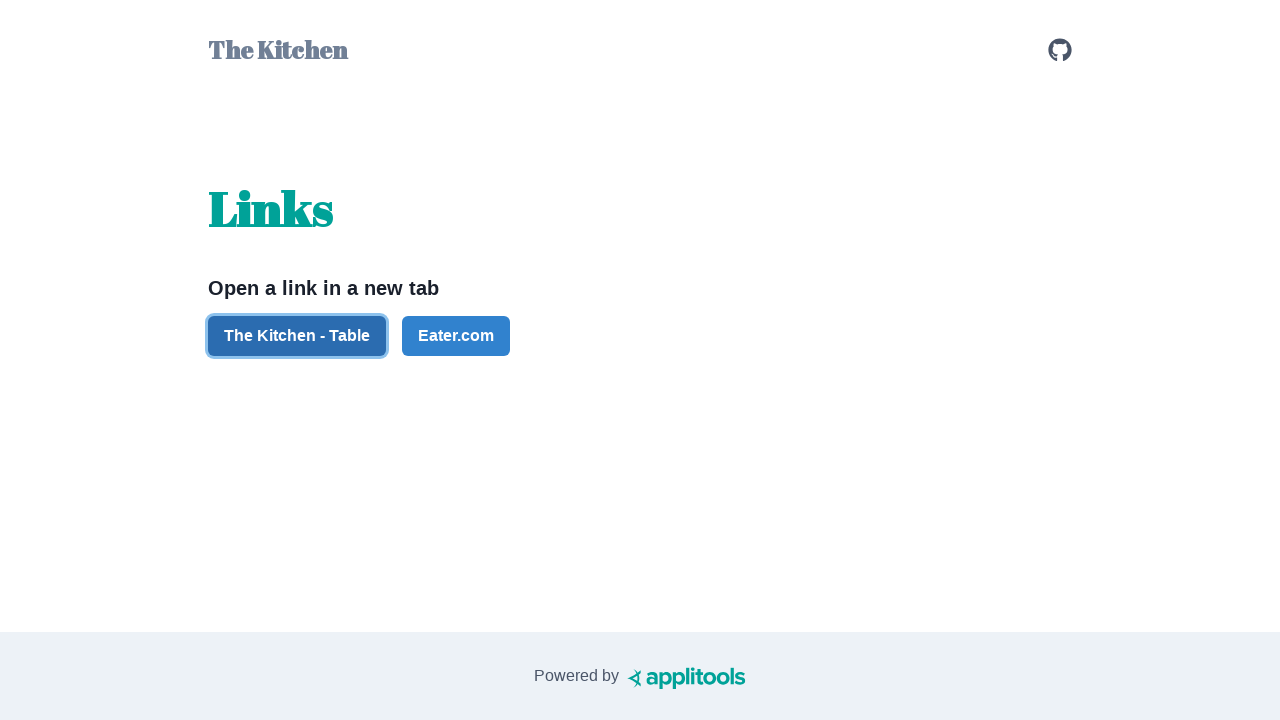

Closed the new tab
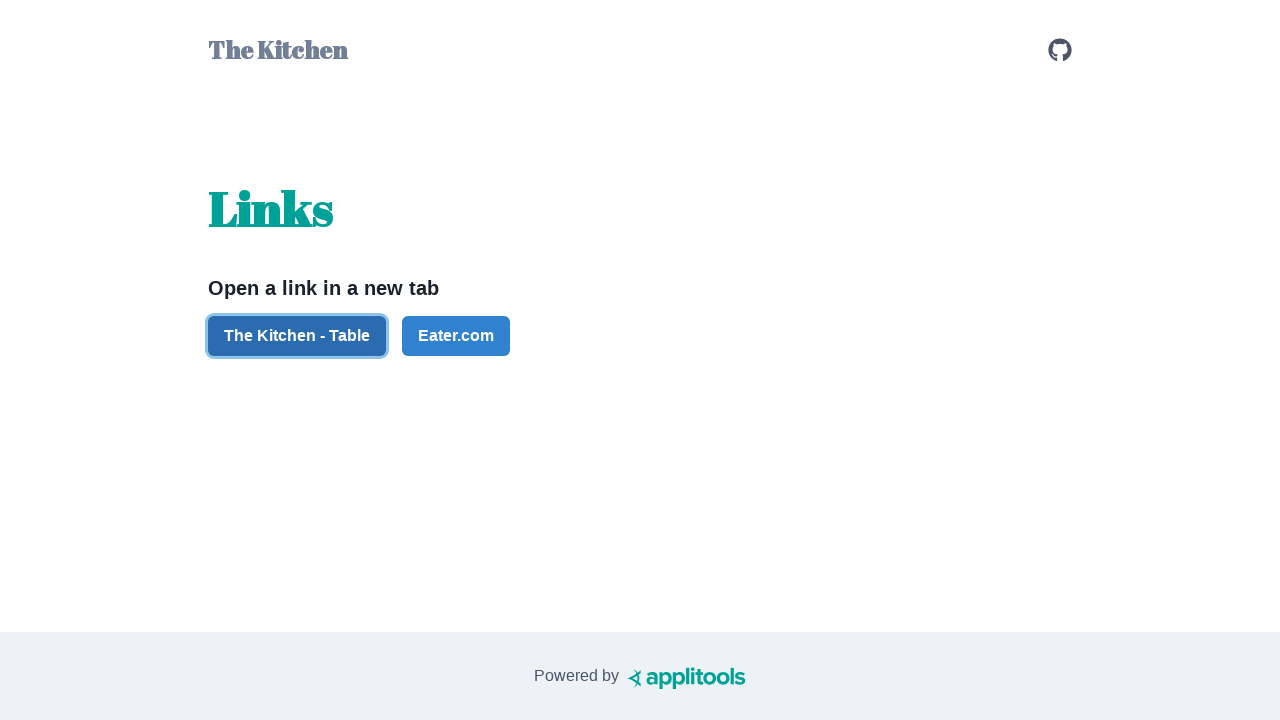

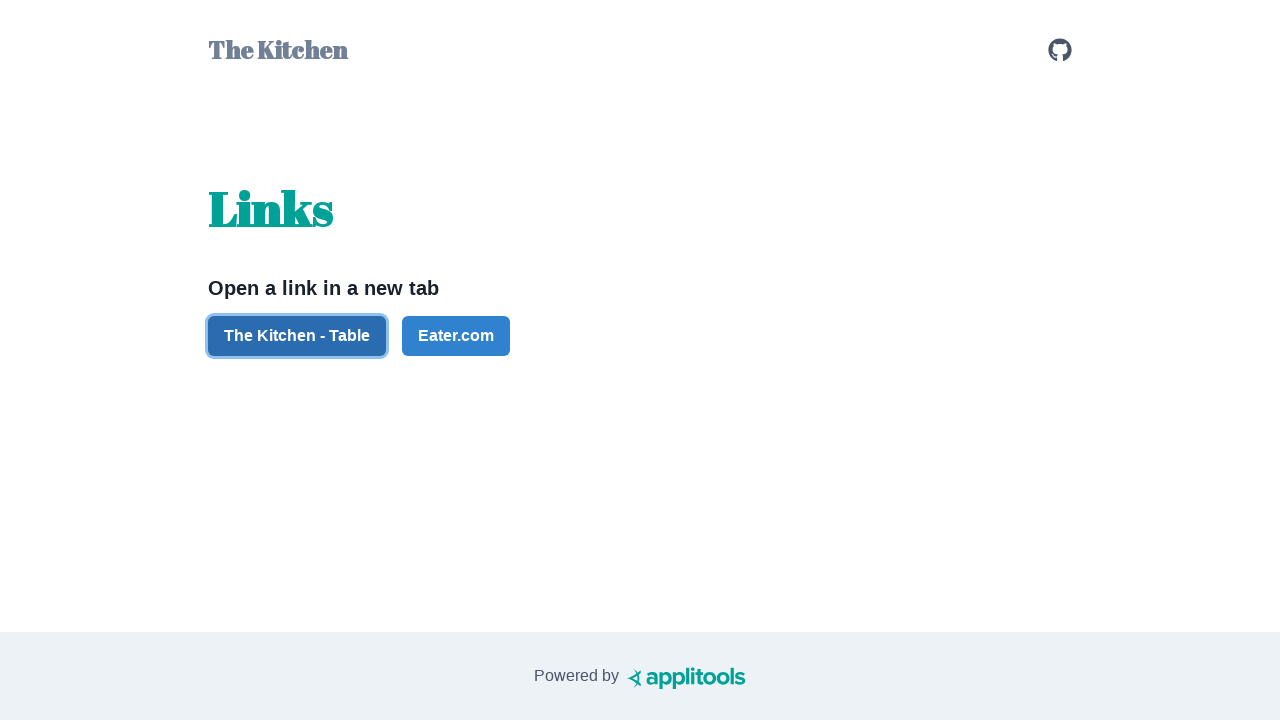